Tests mouse hover and context click actions by hovering over a "Mouse Hover" element, right-clicking on "Top" link, then clicking on "Reload" link.

Starting URL: https://rahulshettyacademy.com/AutomationPractice/

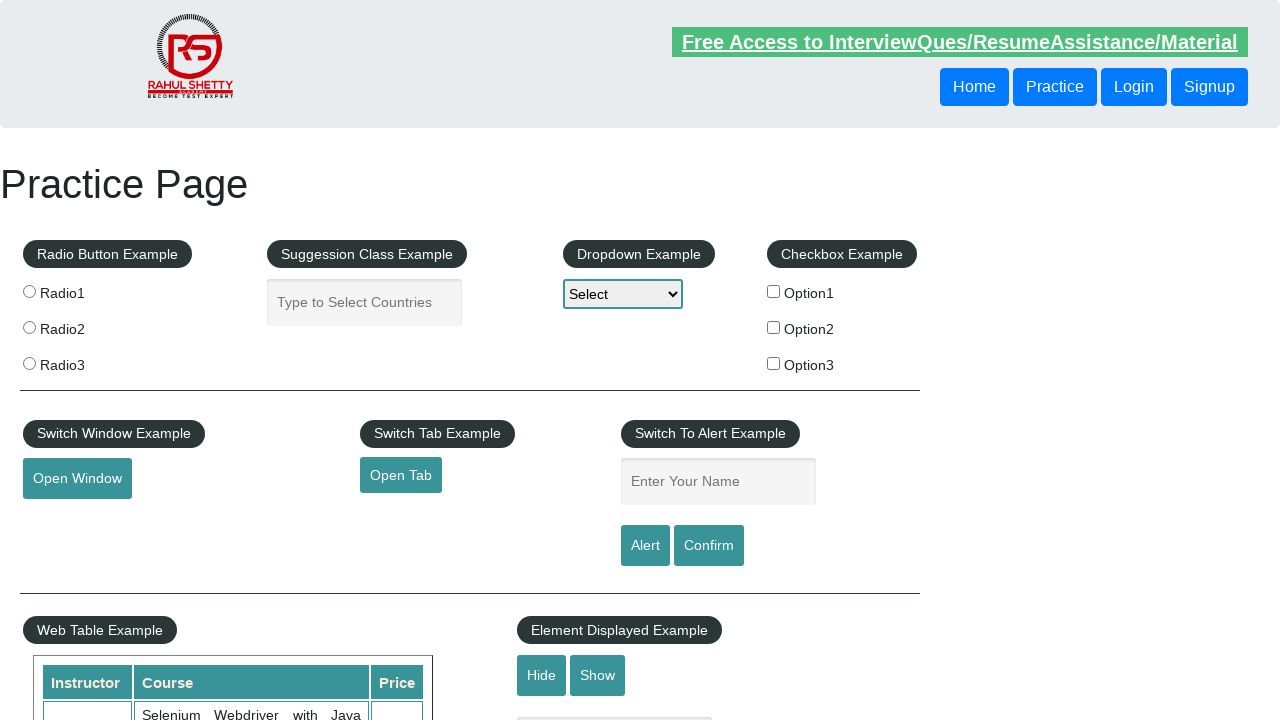

Hovered over Mouse Hover element to reveal dropdown menu at (83, 361) on #mousehover
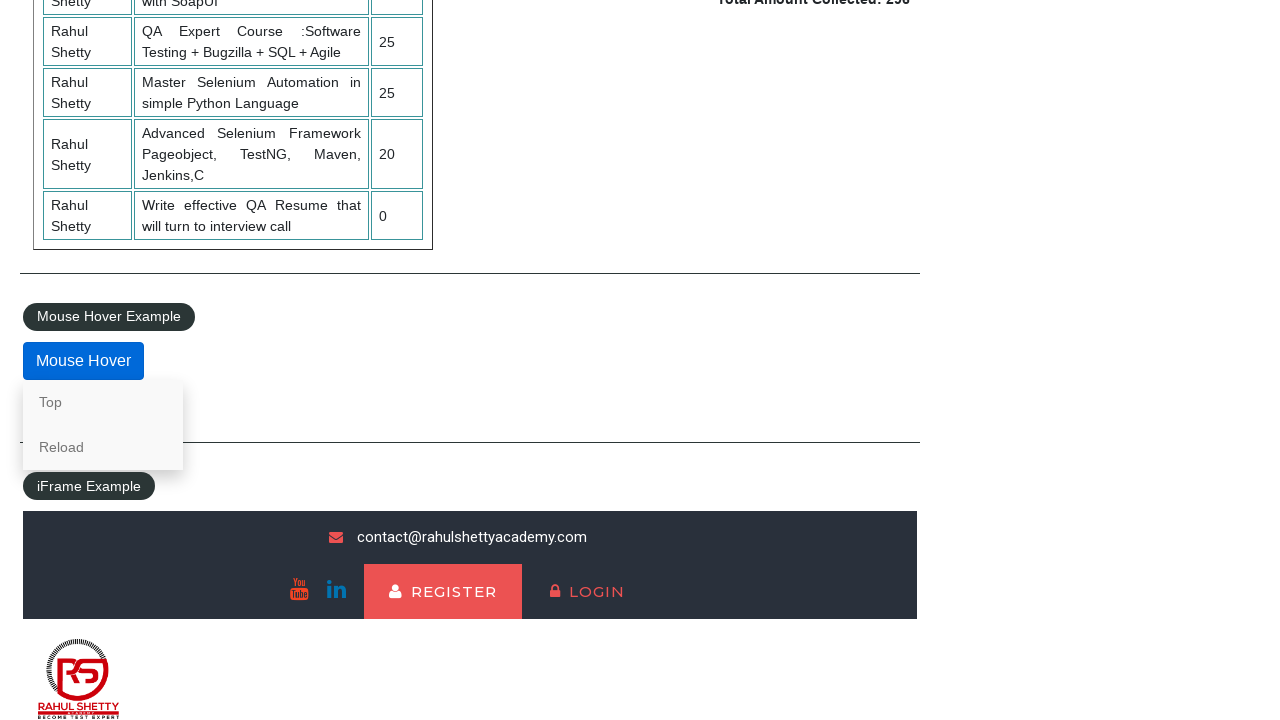

Right-clicked on Top link at (103, 402) on text=Top
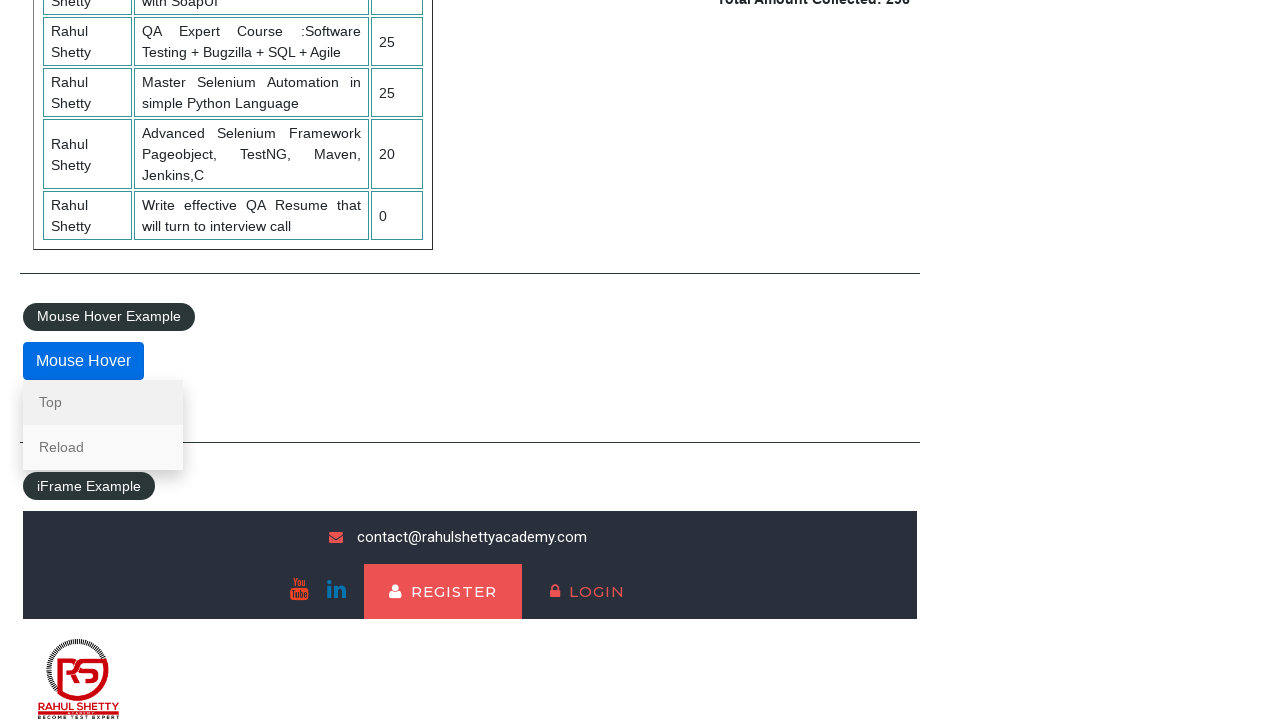

Hovered over Reload link at (103, 447) on text=Reload
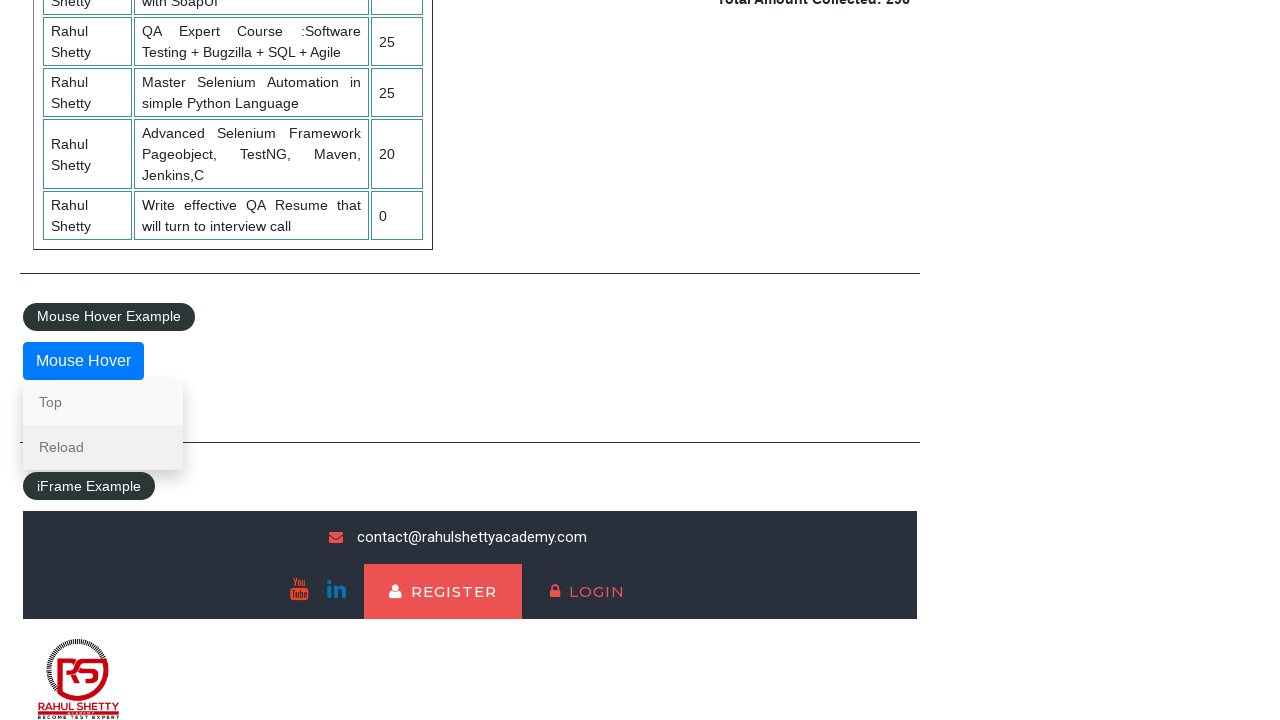

Clicked on Reload link at (103, 447) on text=Reload
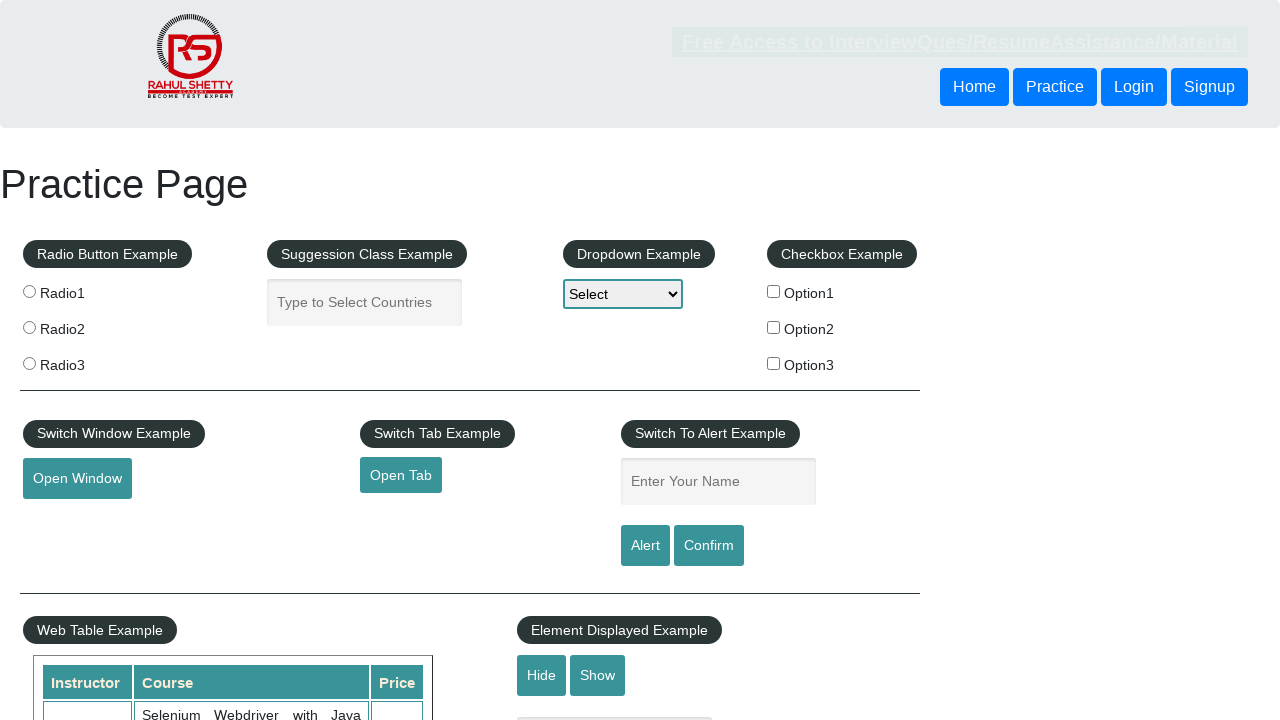

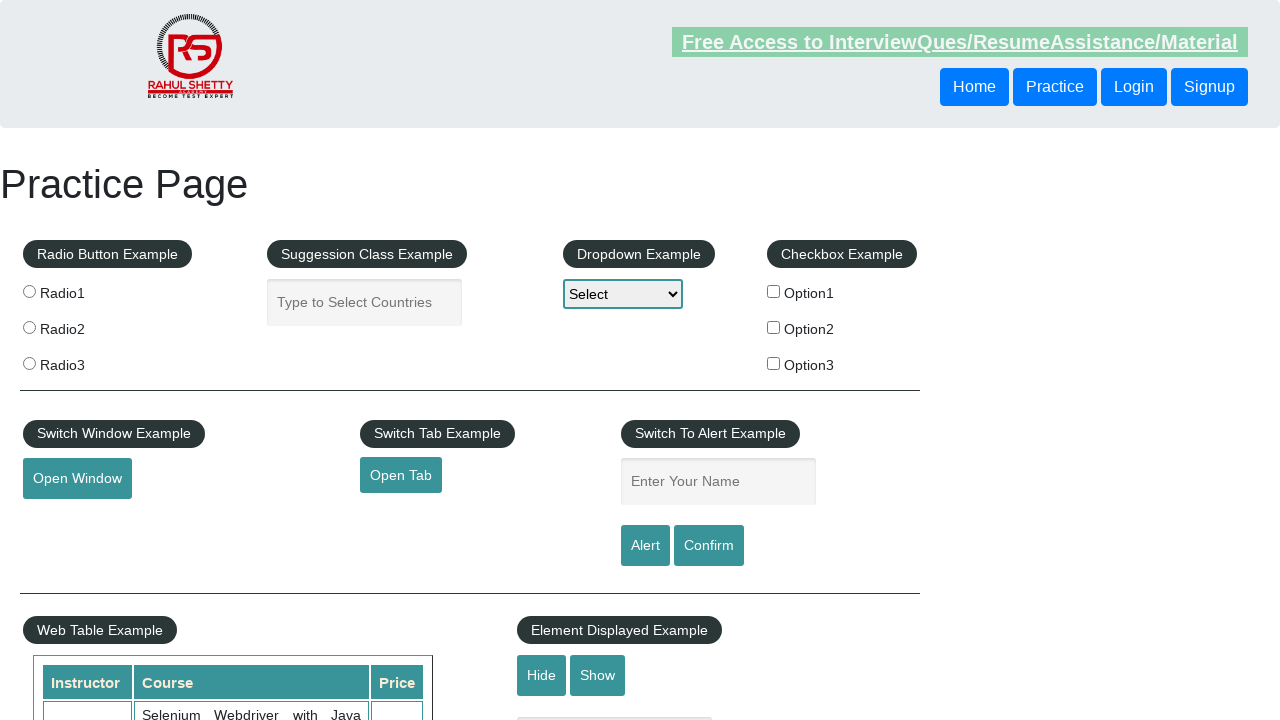